Tests form submission on DemoQA practice form by filling in first name, last name, selecting gender, entering mobile number, and submitting the form.

Starting URL: https://demoqa.com/automation-practice-form

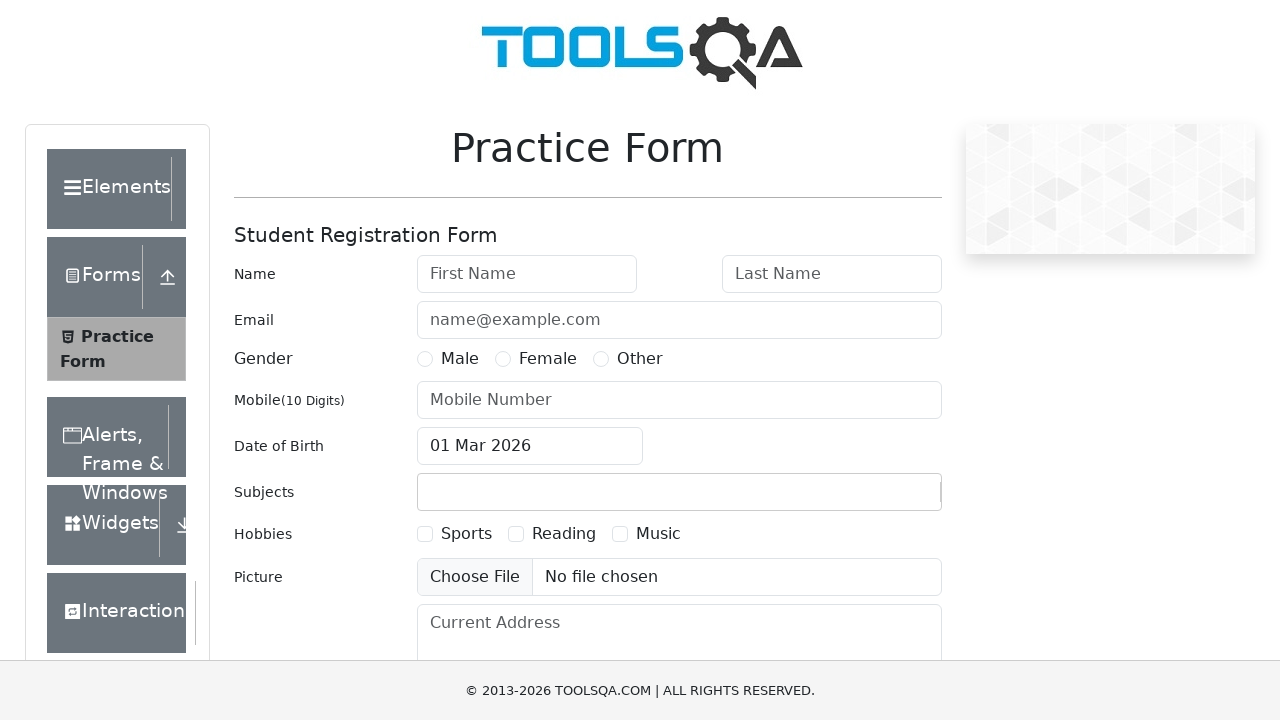

Filled first name field with 'Luna' on #firstName
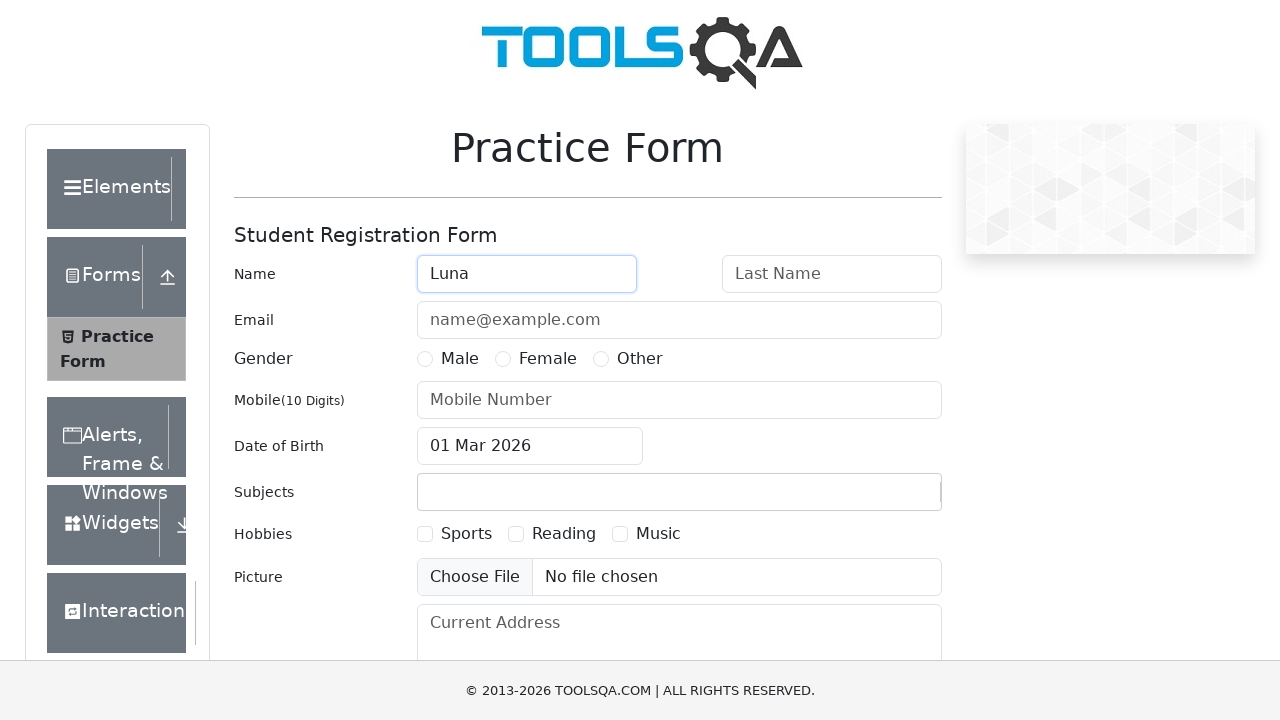

Filled last name field with 'De Laet' on #lastName
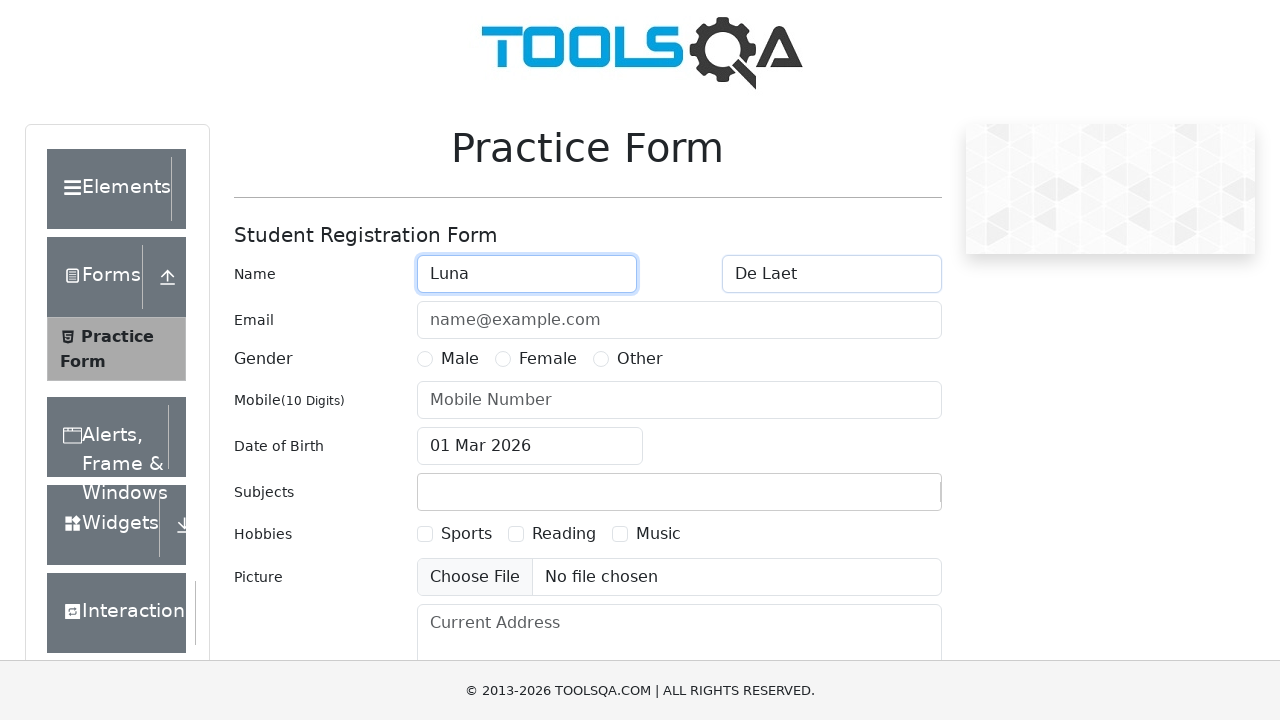

Selected female gender radio button at (548, 359) on label[for='gender-radio-2']
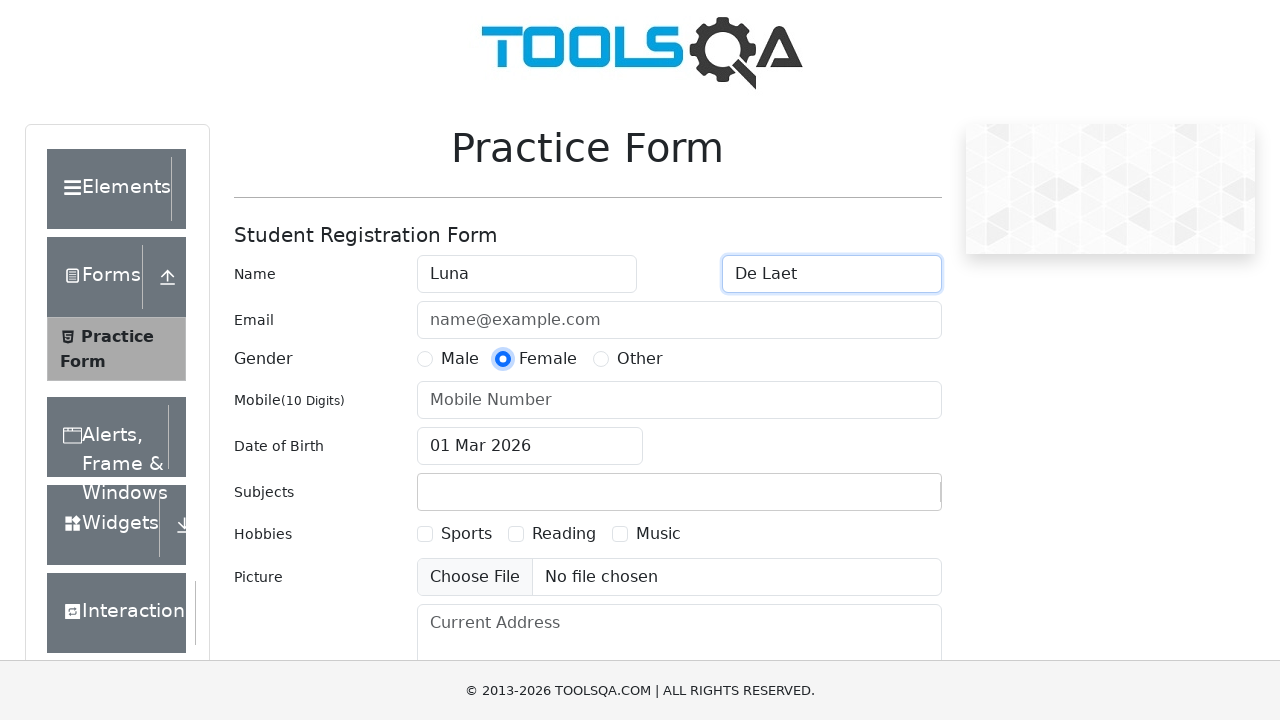

Filled mobile number field with '0467039777' on #userNumber
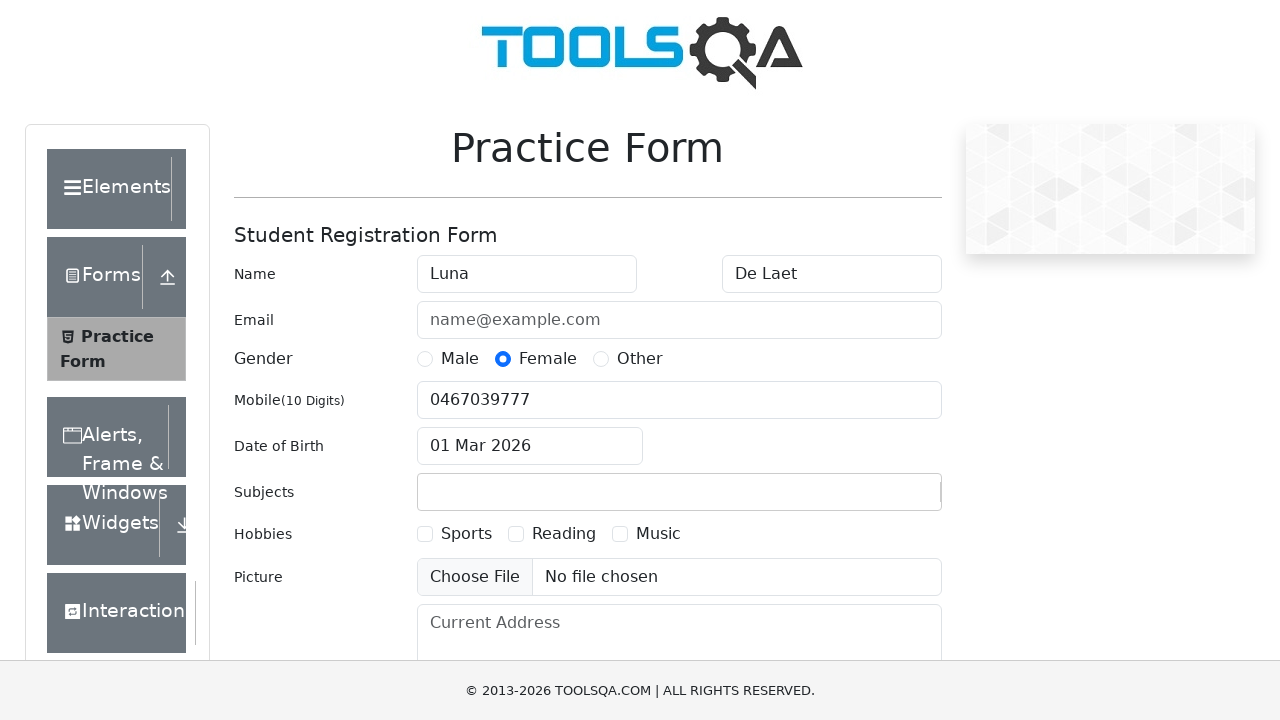

Clicked submit button to submit the practice form
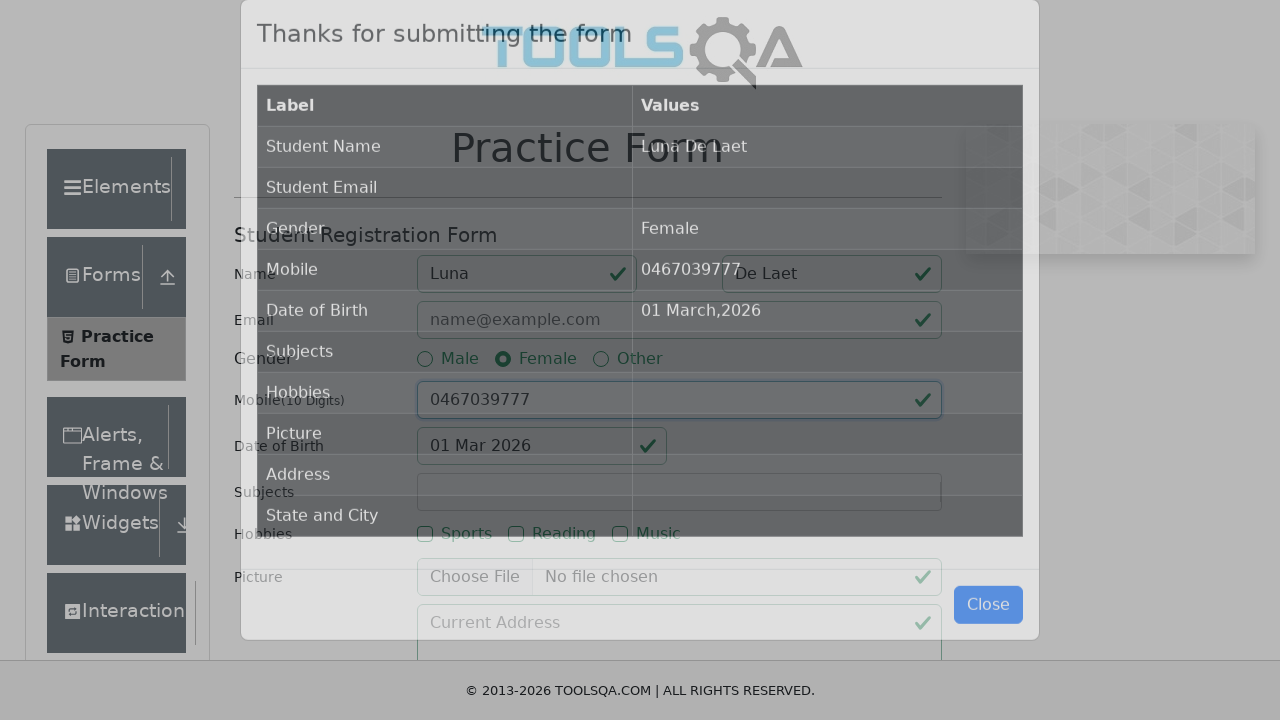

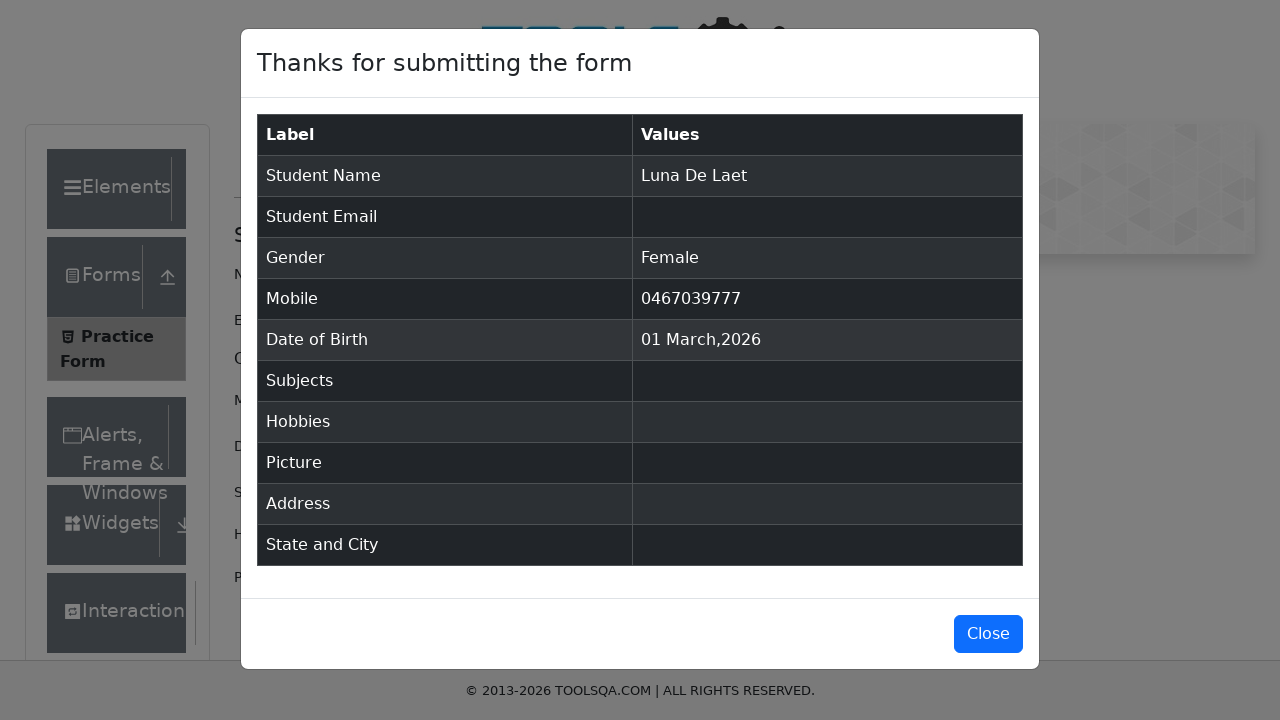